Tests radio button interaction on a Selenium practice page by selecting the second radio button from a group and verifying the selection.

Starting URL: http://seleniumpractise.blogspot.com/2016/08/how-to-automate-radio-button-in.html

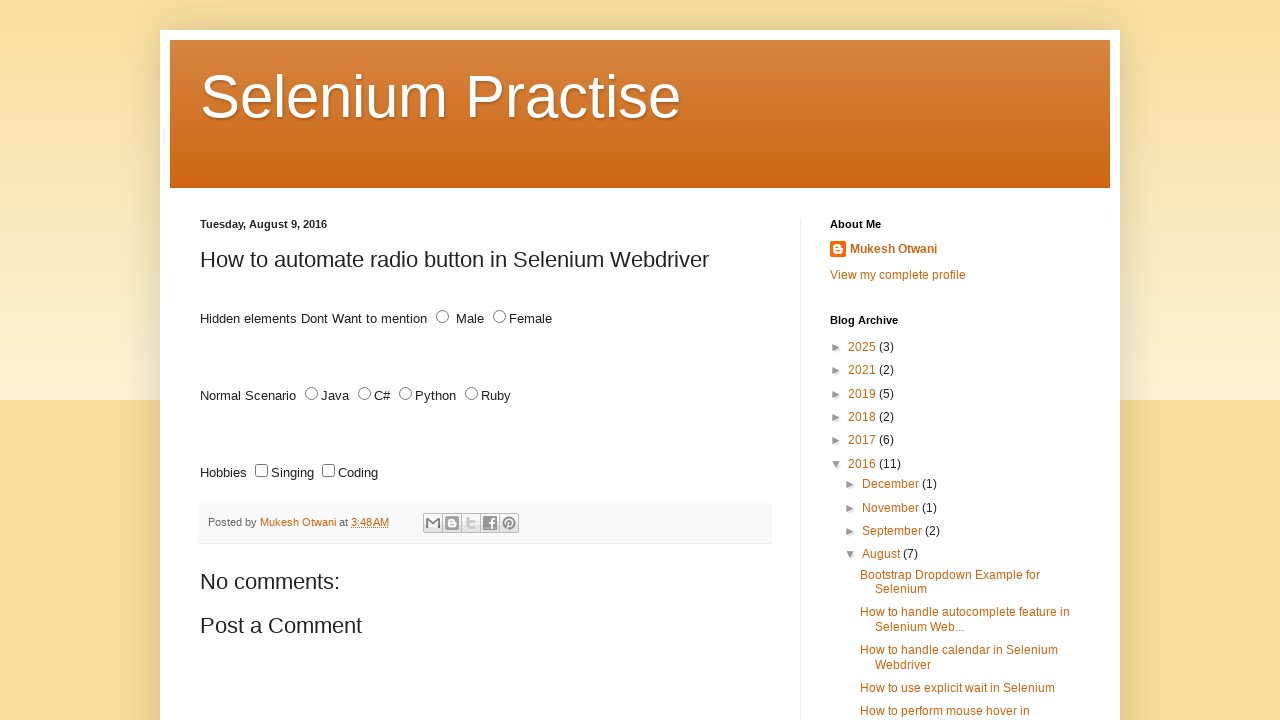

Waited for radio buttons with name 'lang' to be present
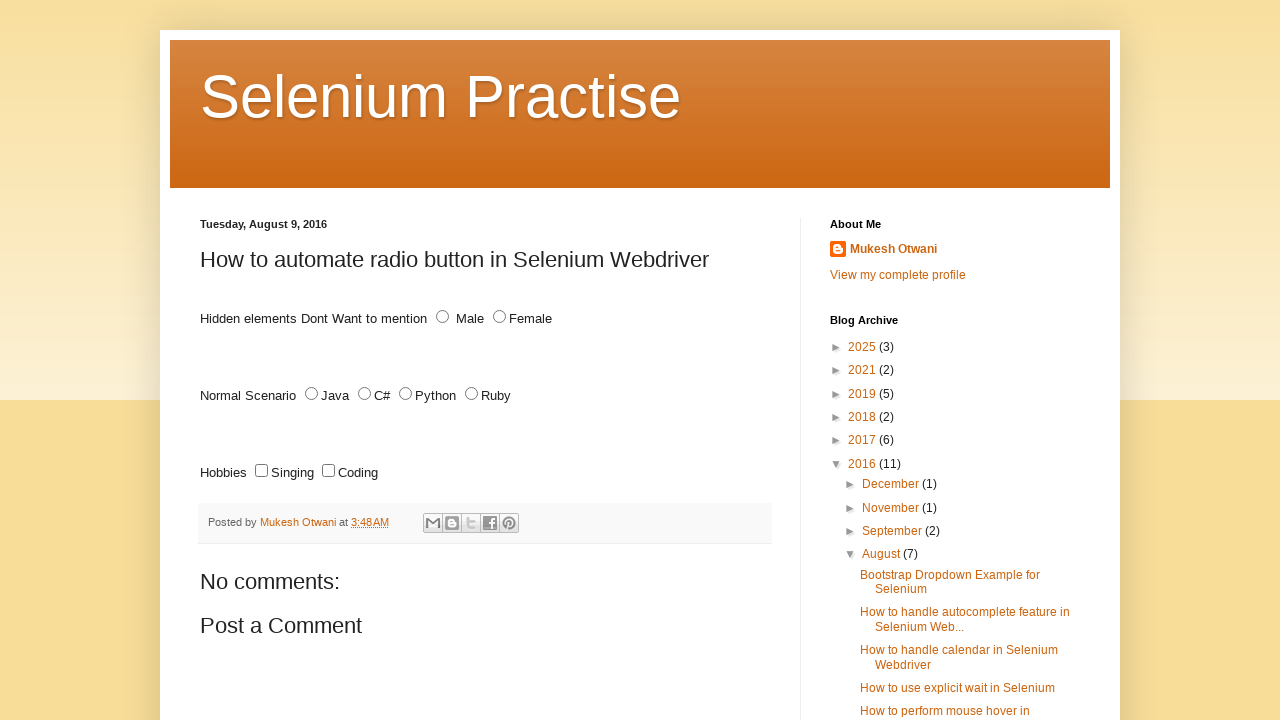

Located all radio buttons with name 'lang'
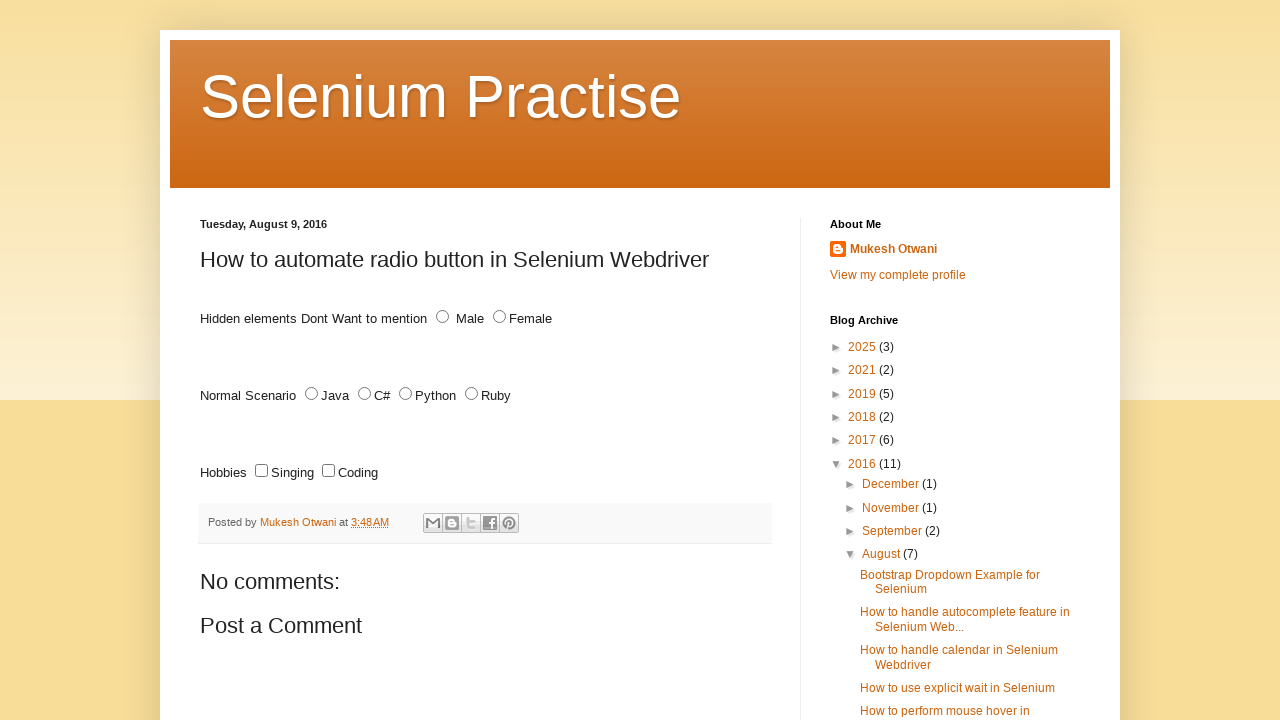

Clicked the second radio button from the group at (364, 394) on input[name='lang'] >> nth=1
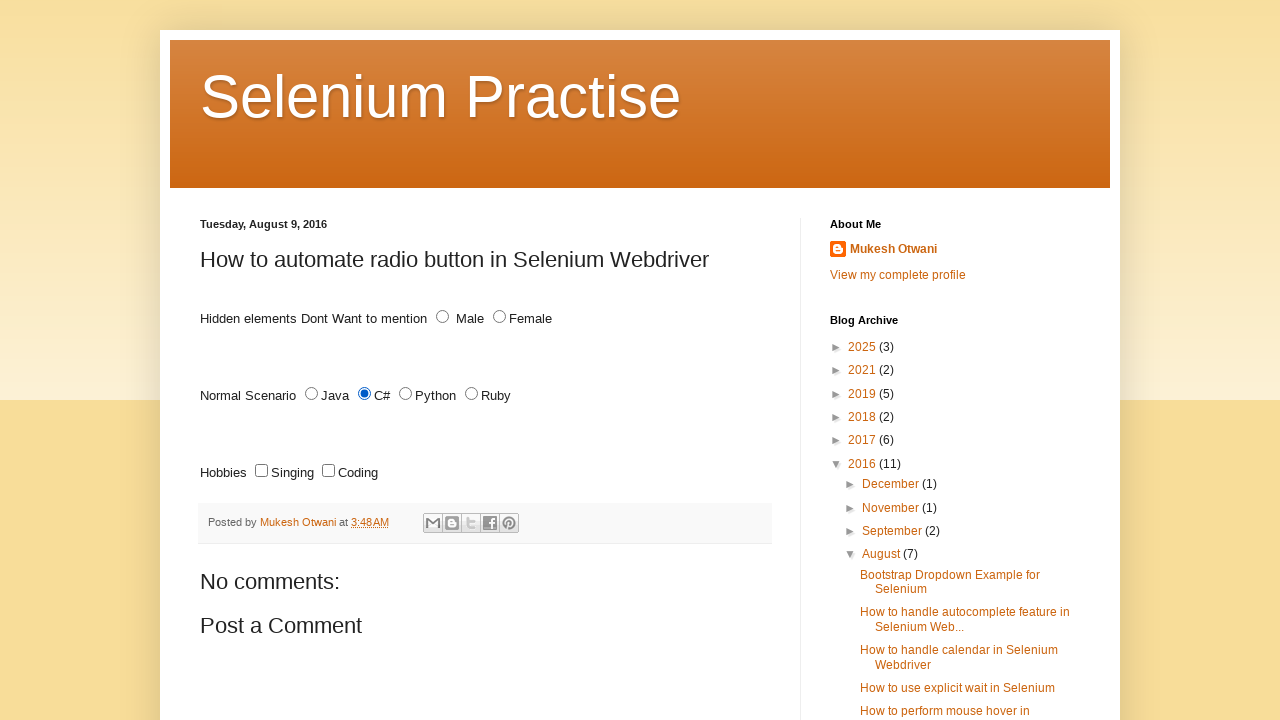

Verified that the second radio button is selected
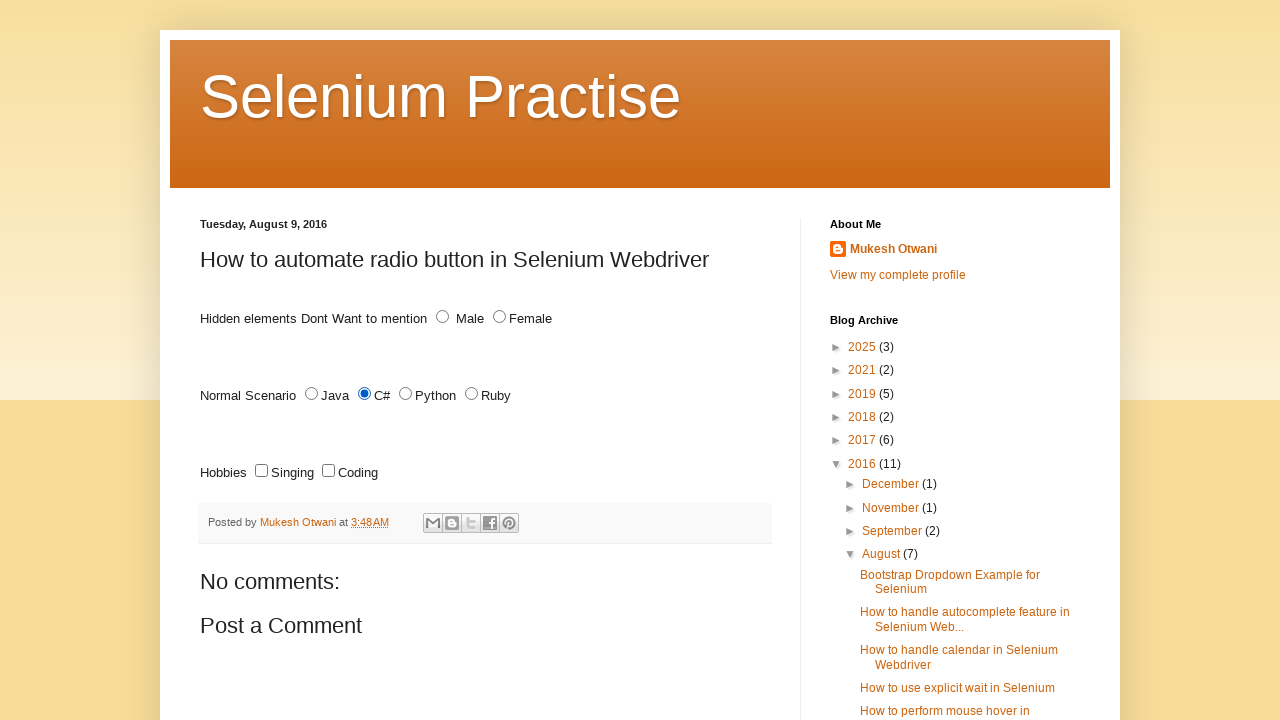

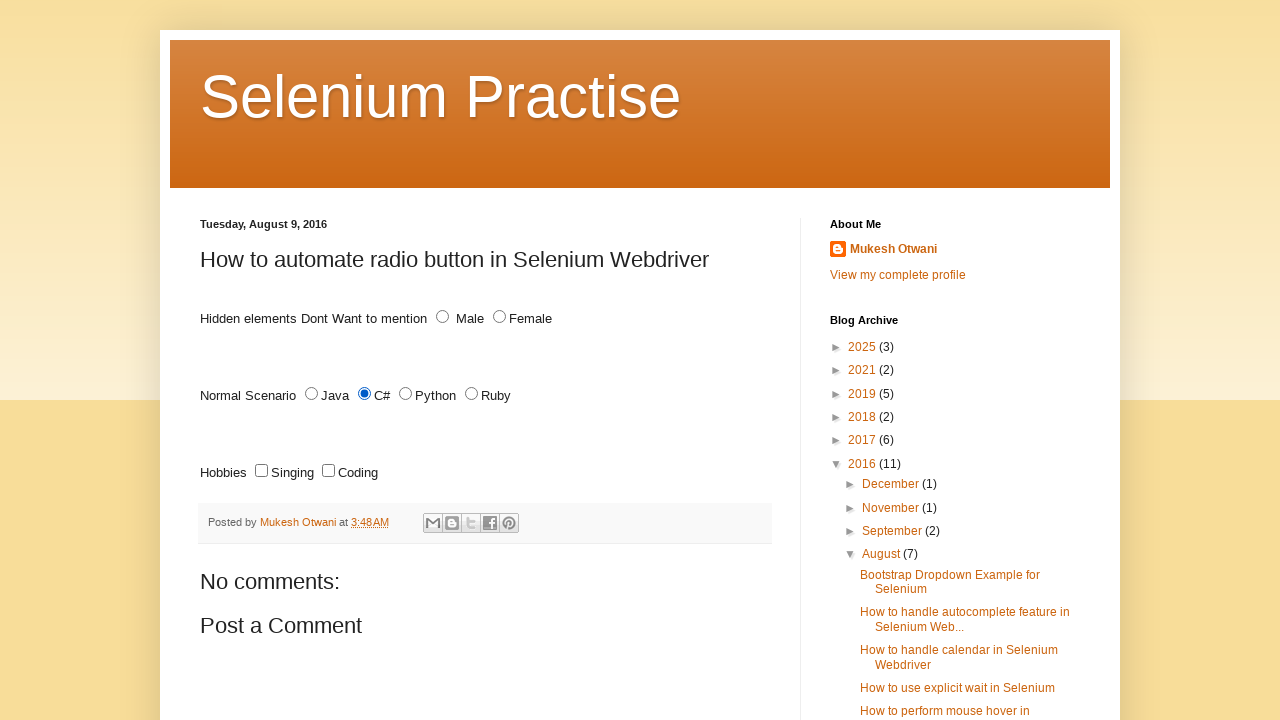